Tests sorting the Due column in descending order by clicking the column header twice and verifying the values are sorted in reverse order.

Starting URL: http://the-internet.herokuapp.com/tables

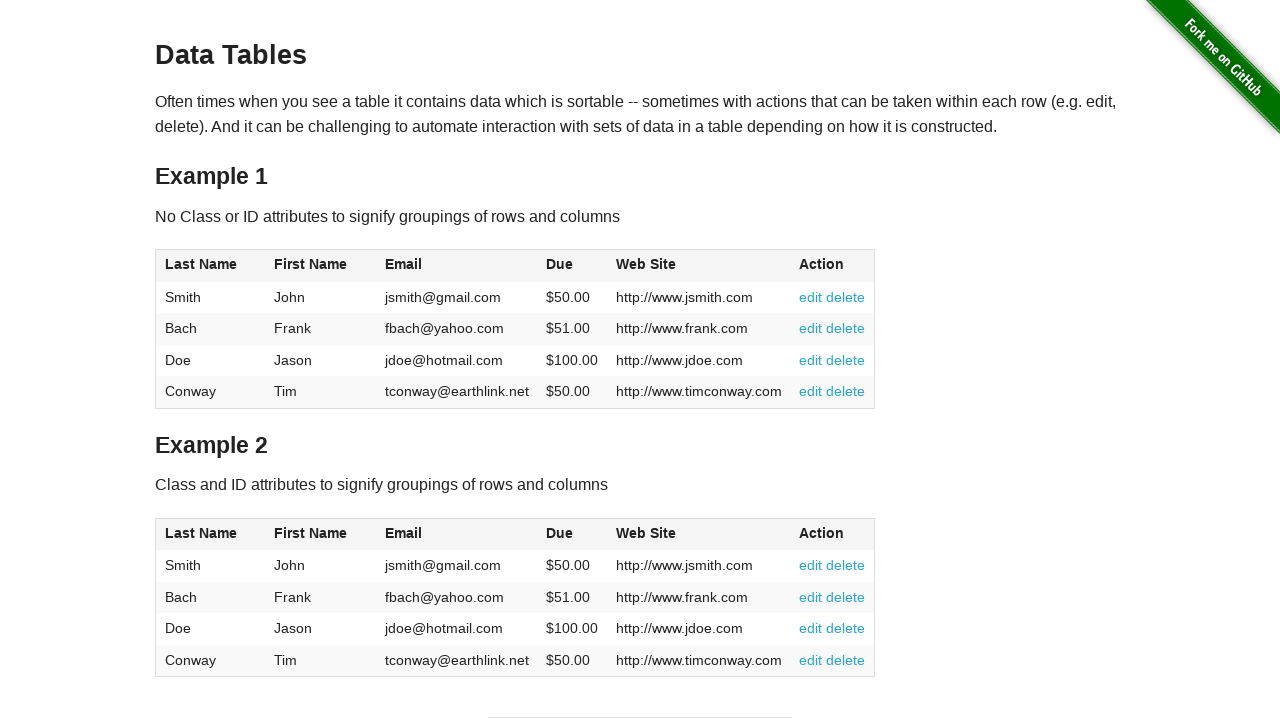

Clicked Due column header for first sort (ascending) at (572, 266) on #table1 thead tr th:nth-child(4)
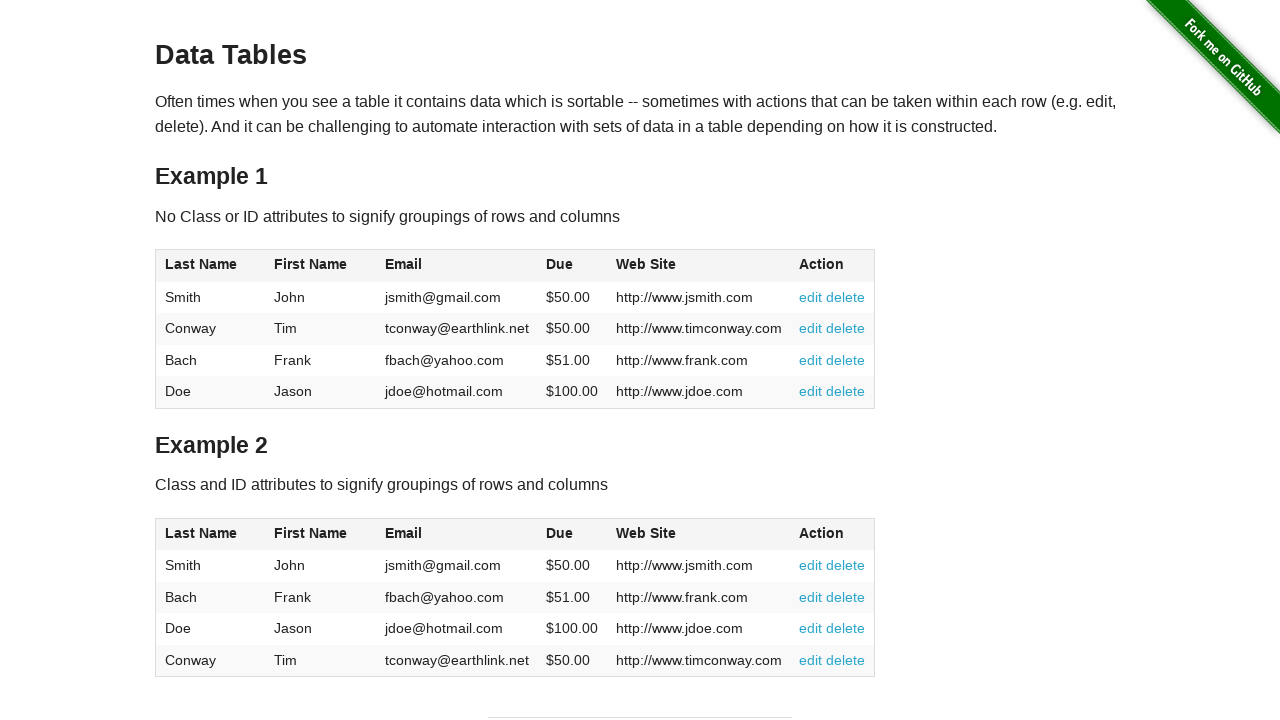

Clicked Due column header for second sort (descending) at (572, 266) on #table1 thead tr th:nth-child(4)
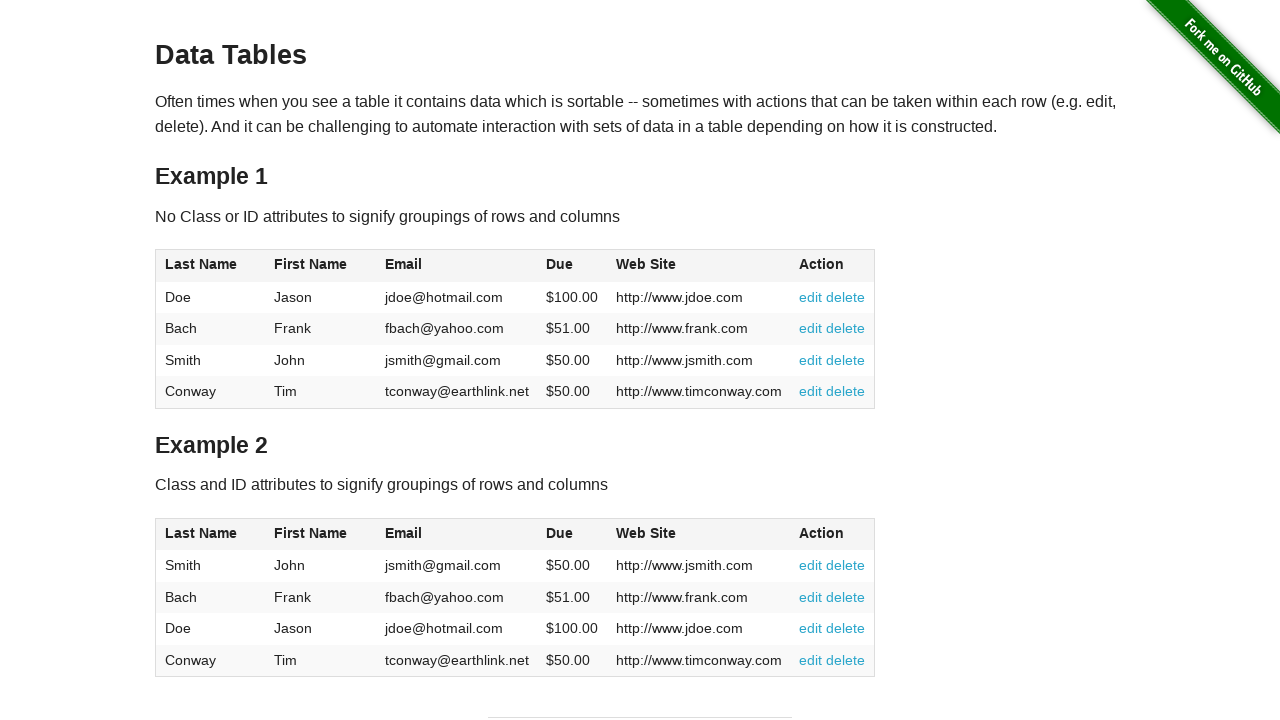

Due column data loaded and visible
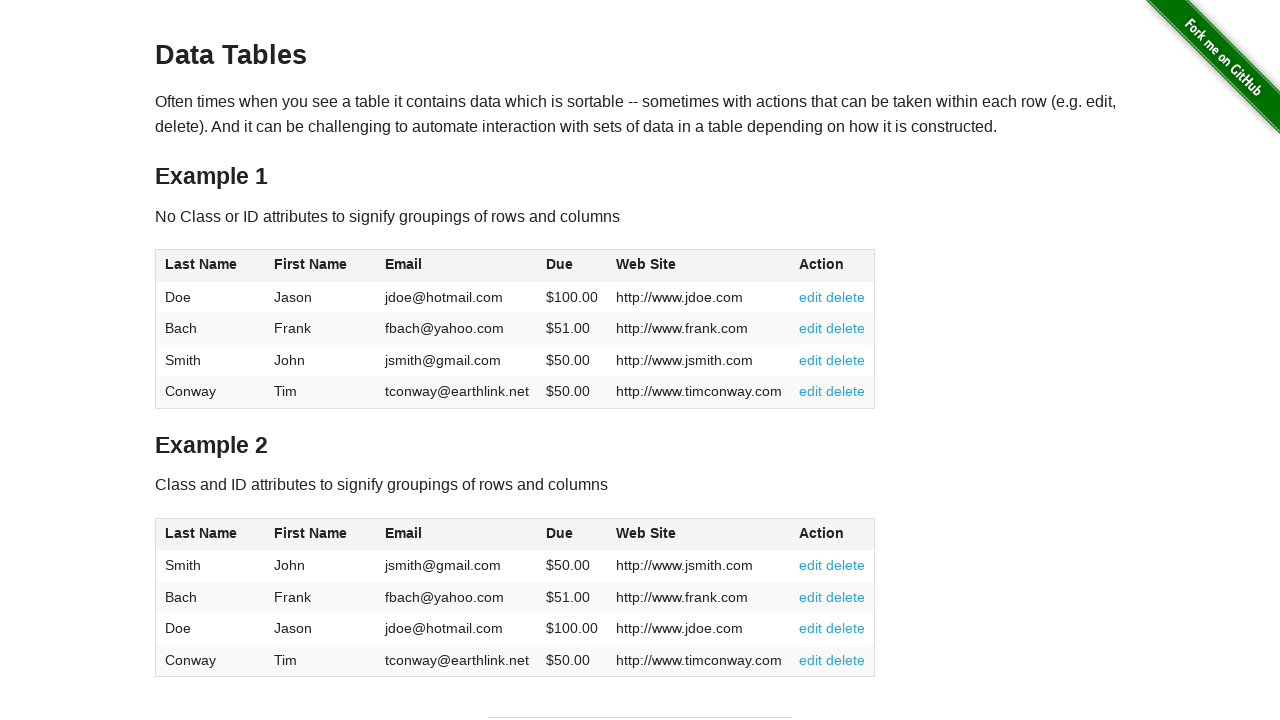

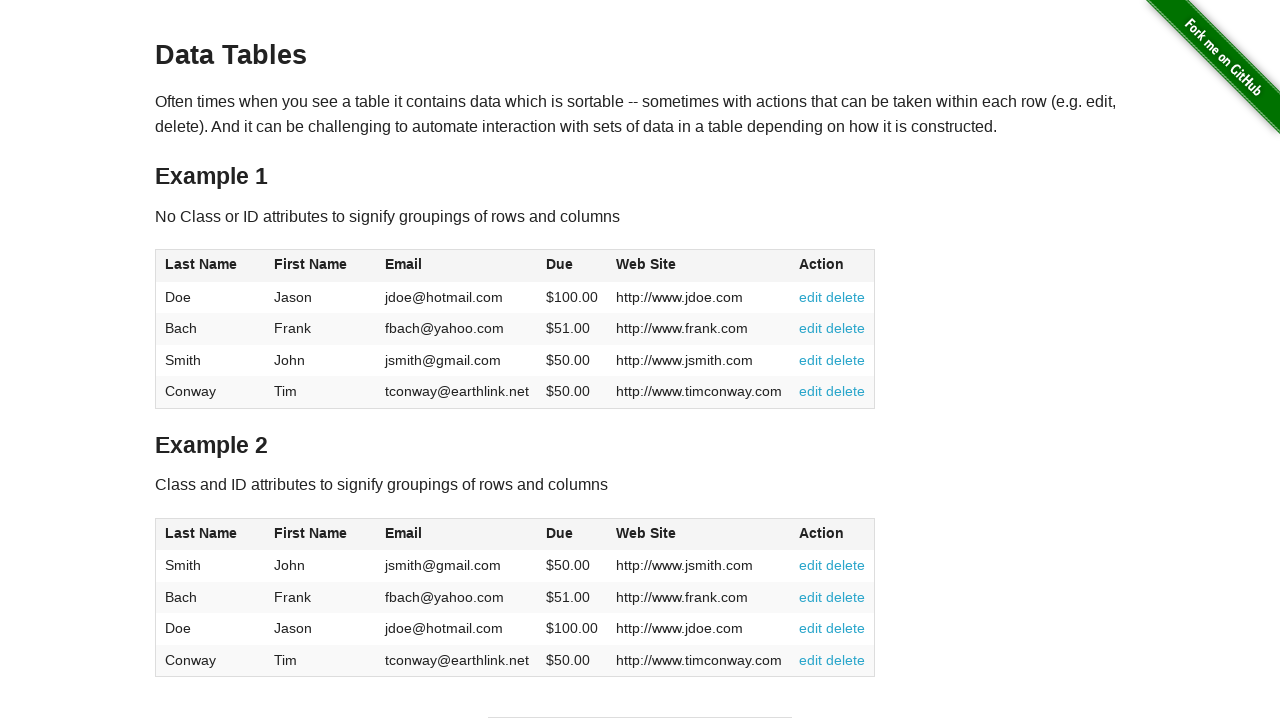